Tests the text box form by filling in username and email fields, submitting the form, and verifying the output displays the entered values.

Starting URL: https://demoqa.com/text-box

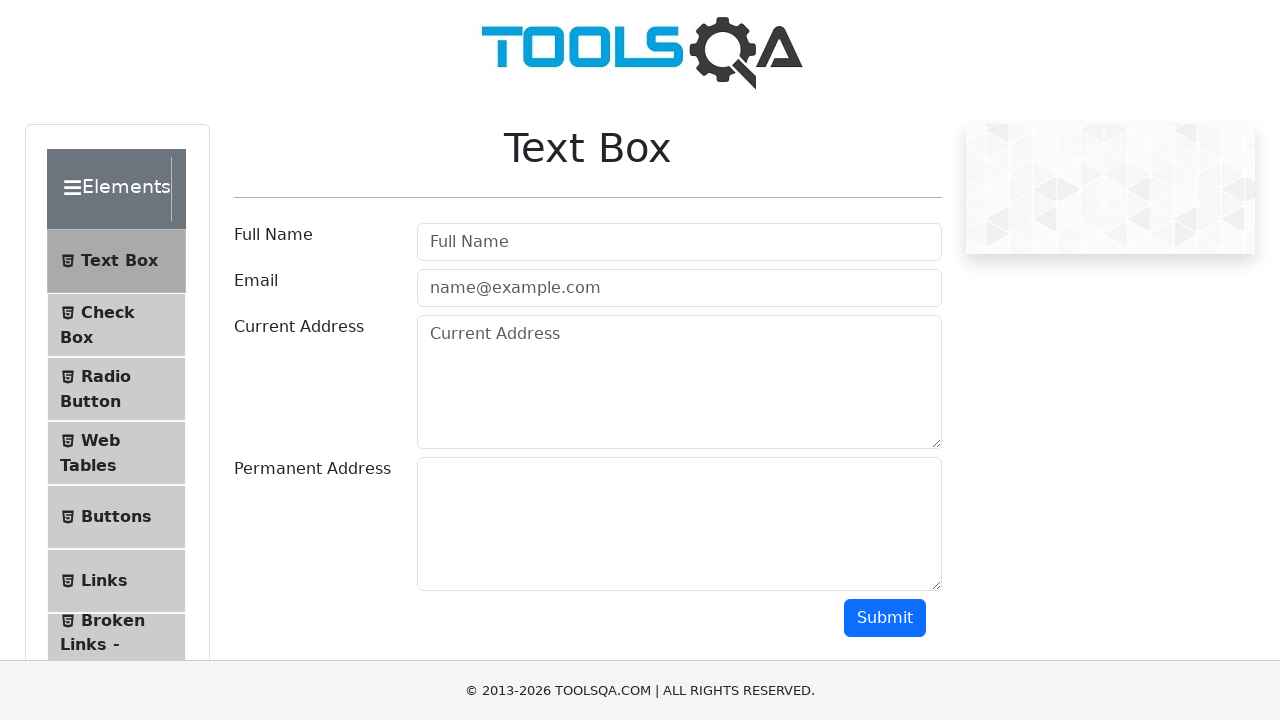

Filled username field with 'userName' on #userName
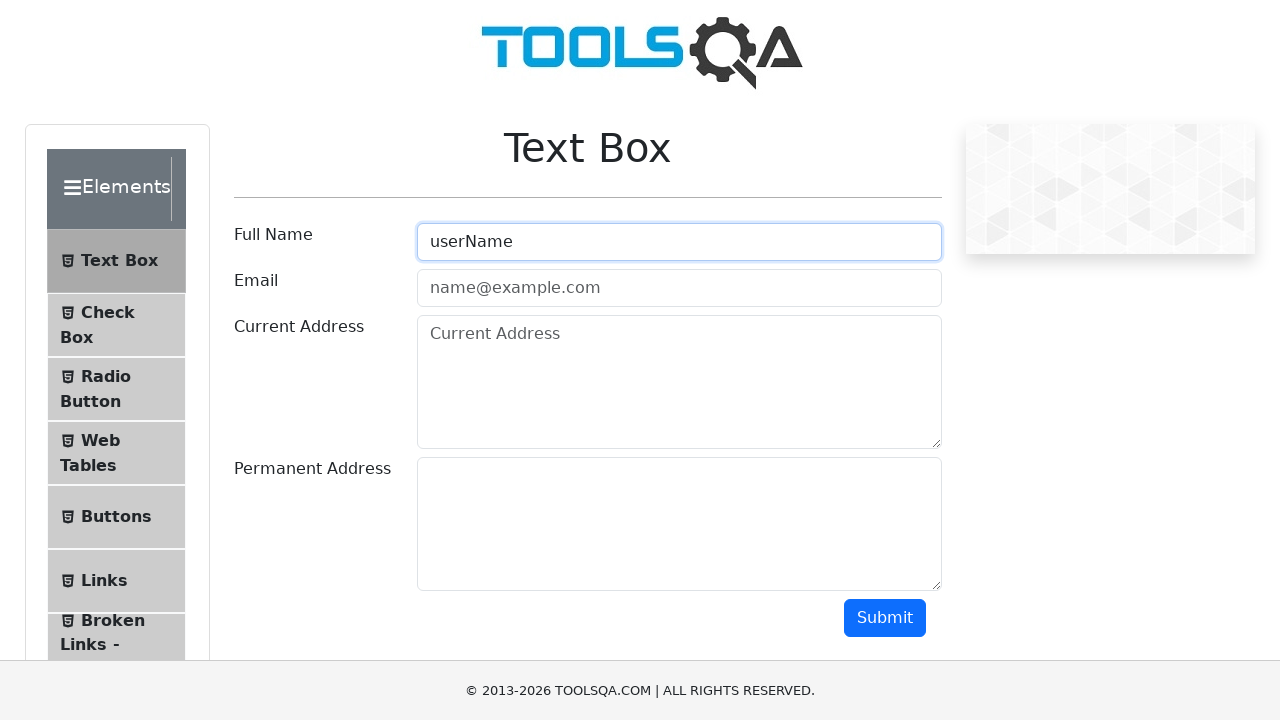

Filled email field with 'user@email.com' on #userEmail
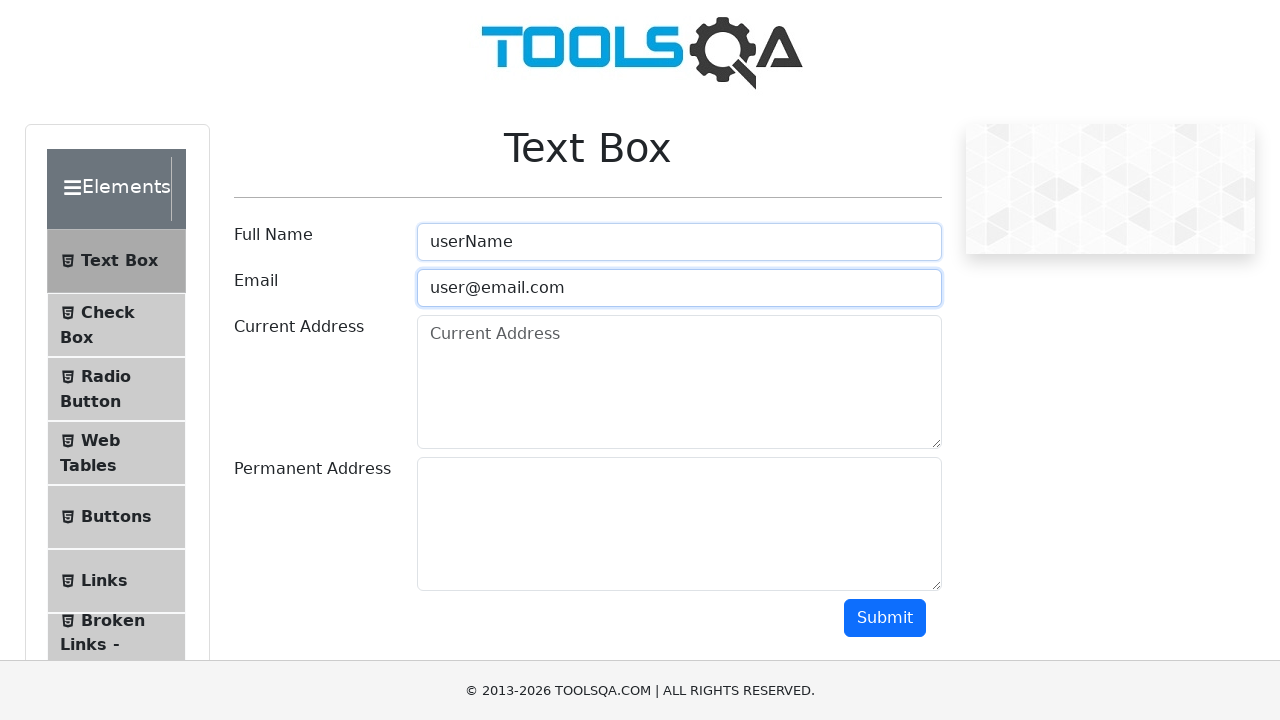

Scrolled down to reveal submit button
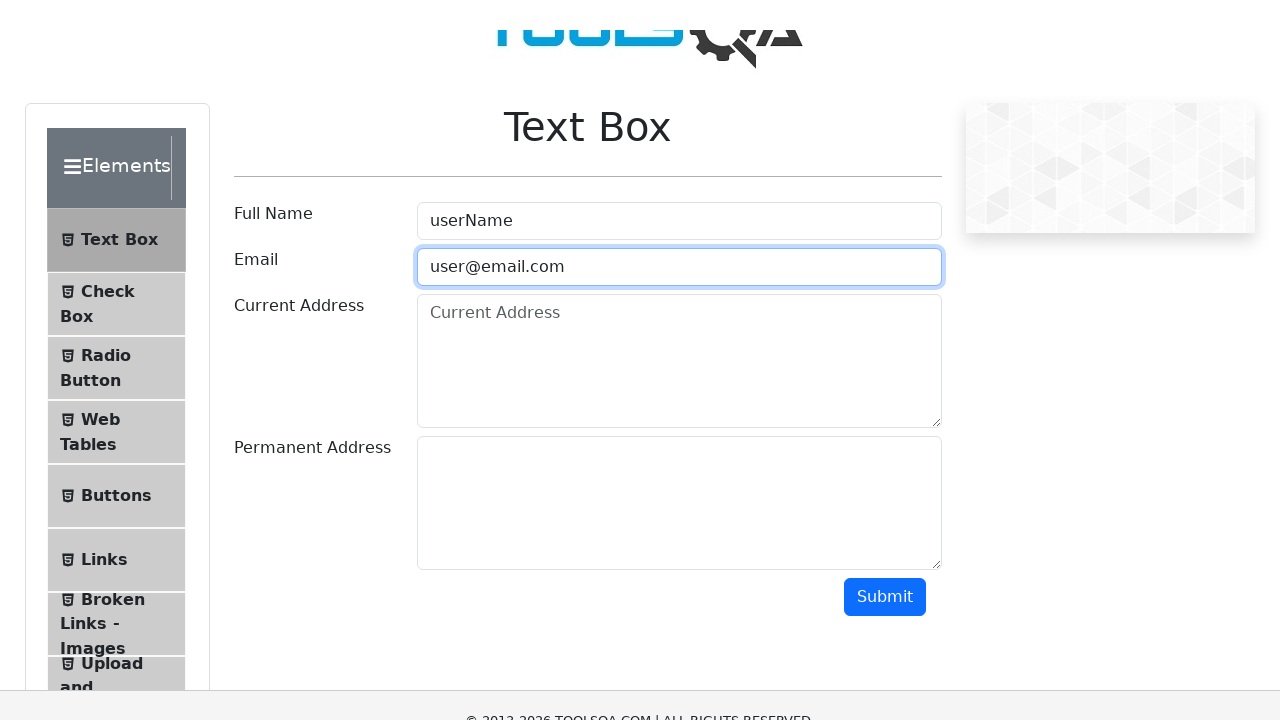

Clicked submit button at (885, 118) on #submit
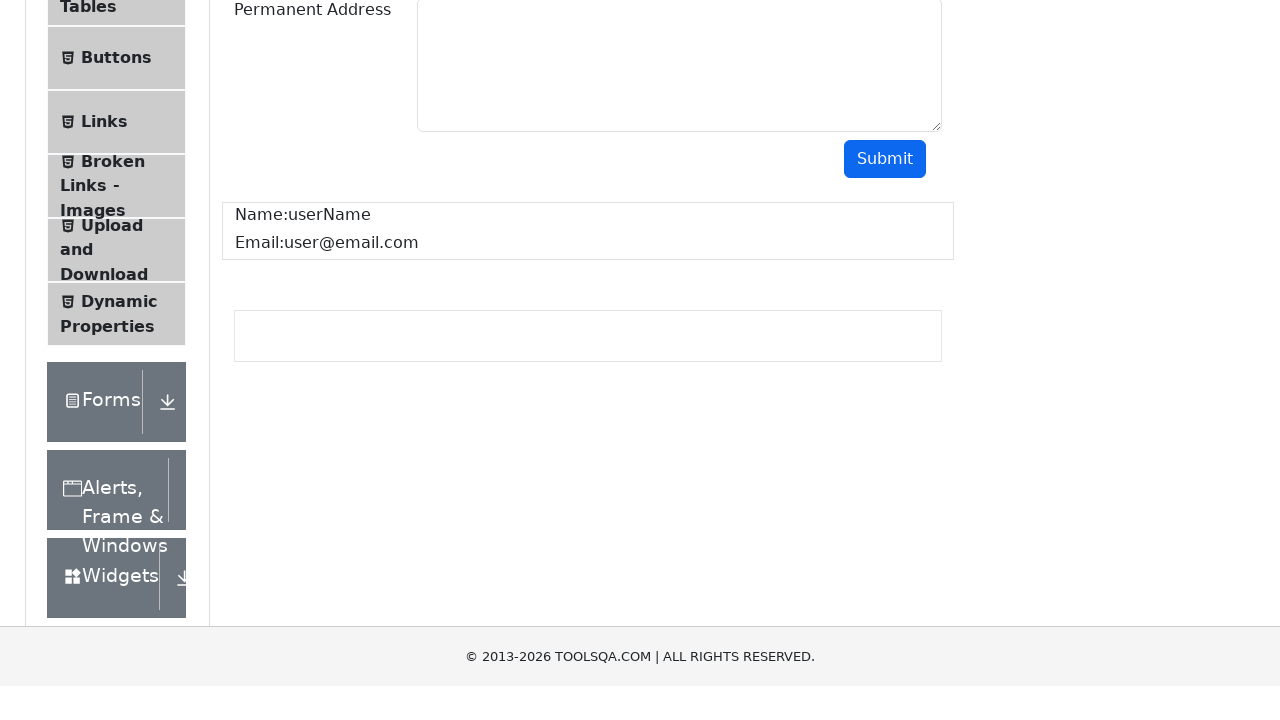

Output section loaded successfully
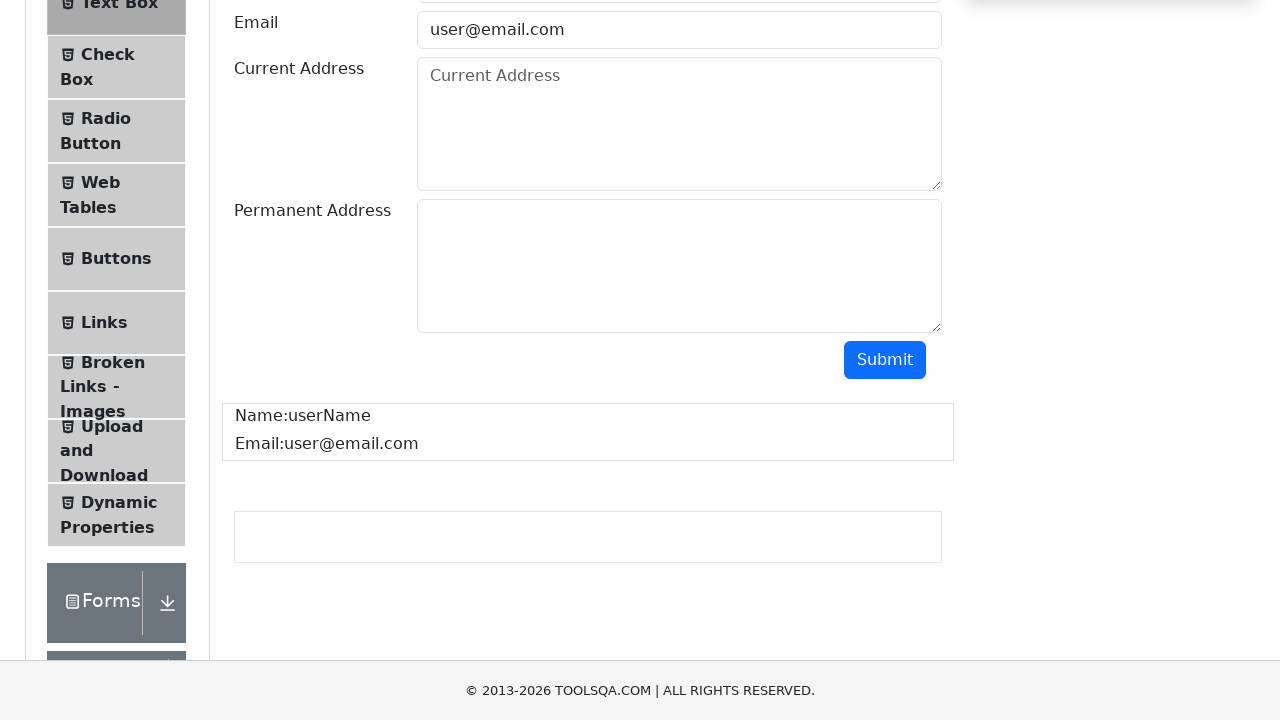

Retrieved username from output
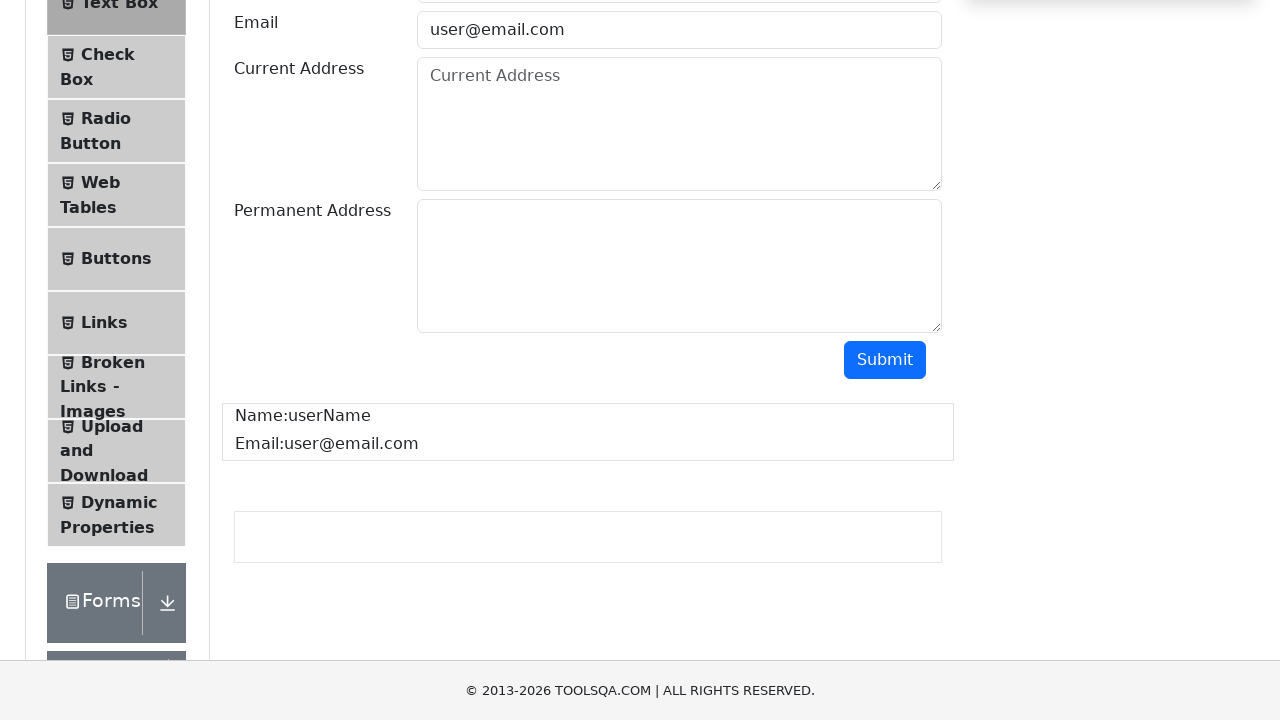

Retrieved email from output
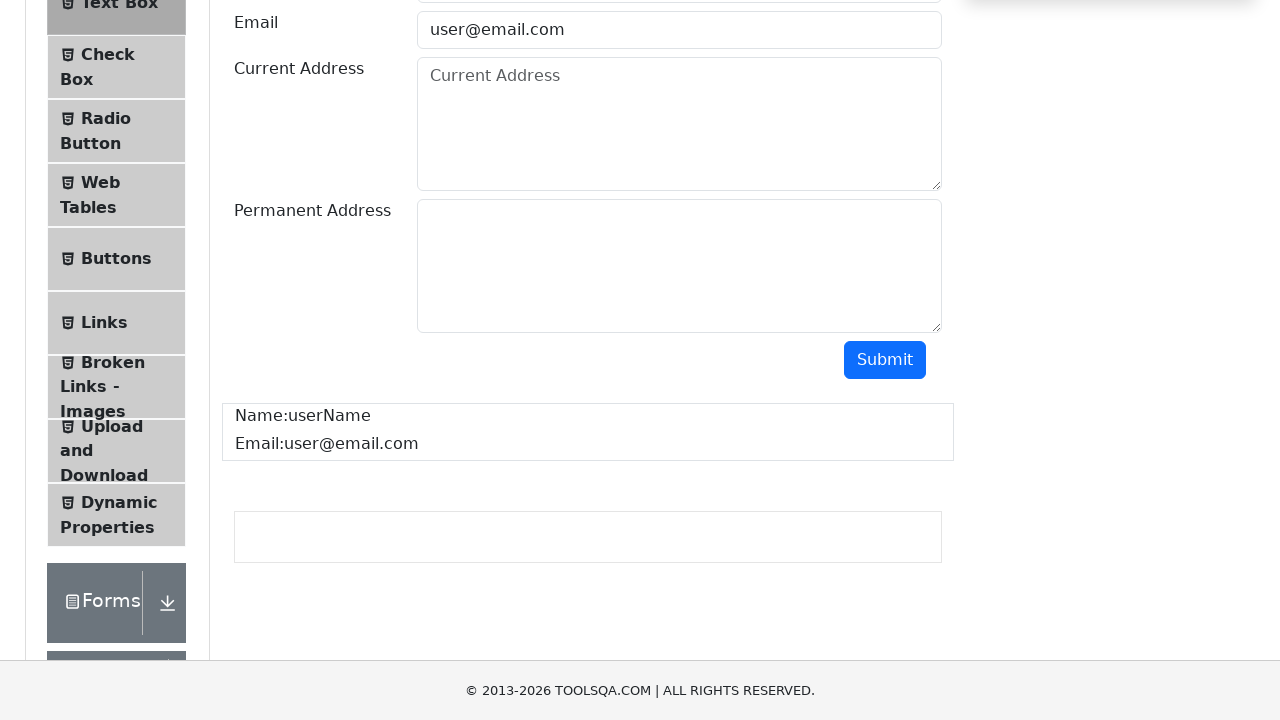

Verified username 'userName' displayed in output
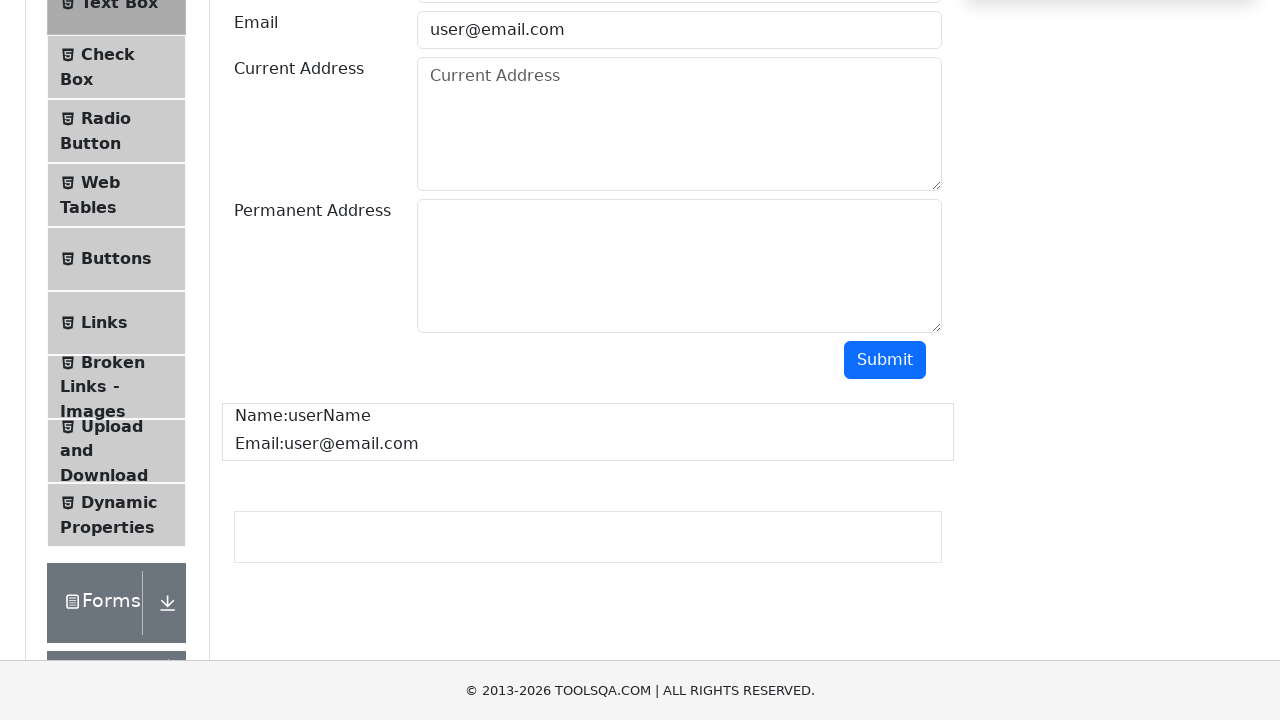

Verified email 'user@email.com' displayed in output
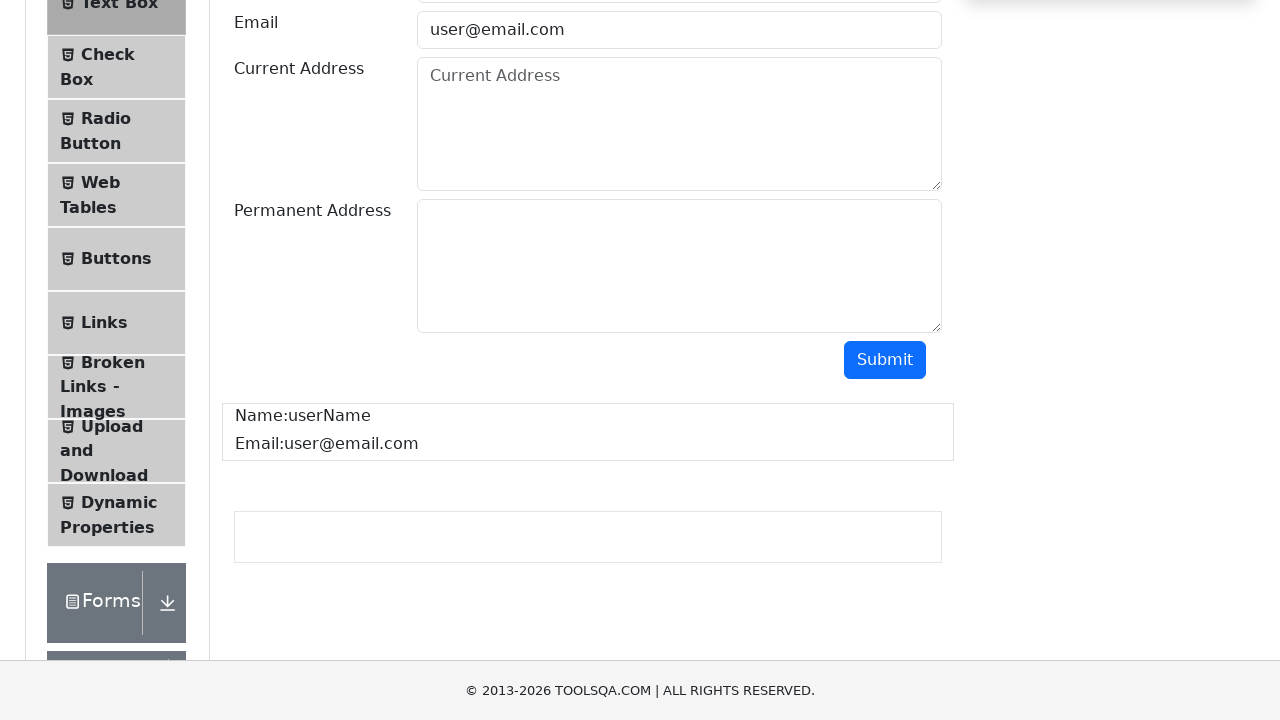

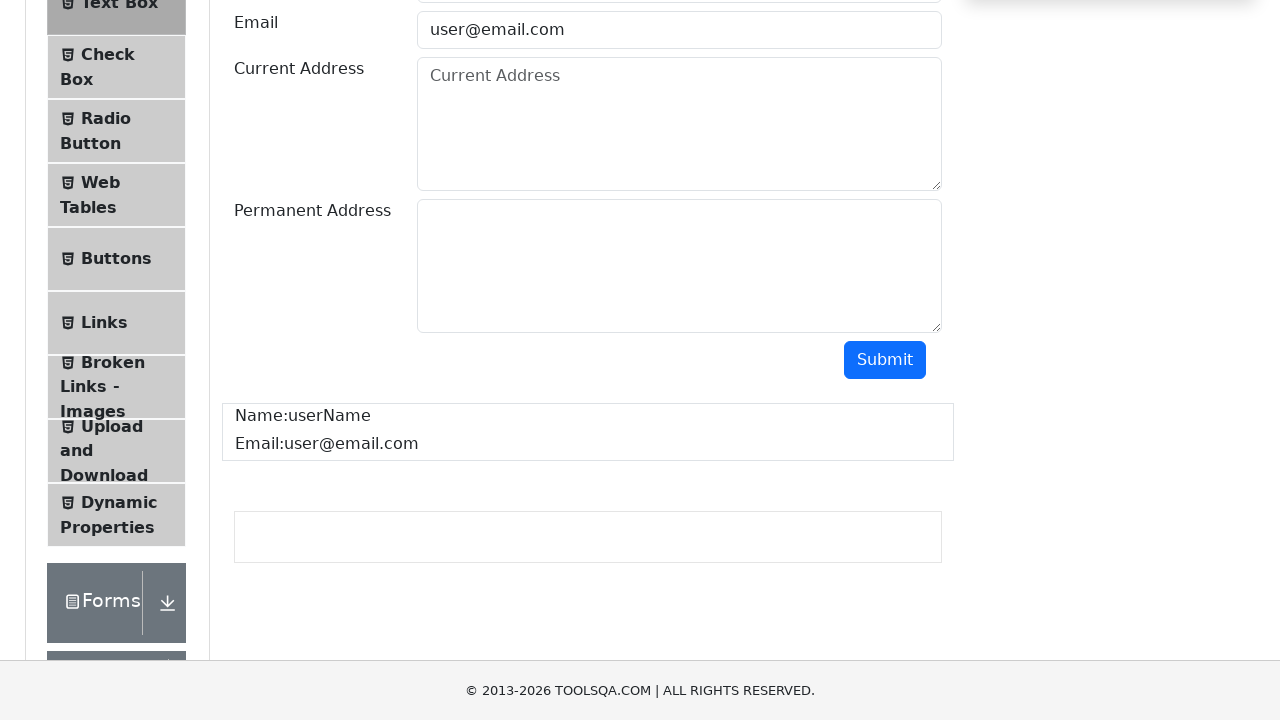